Validates the category list on DemoBlaze website by checking that all expected categories are present, displayed, and enabled

Starting URL: https://www.demoblaze.com/

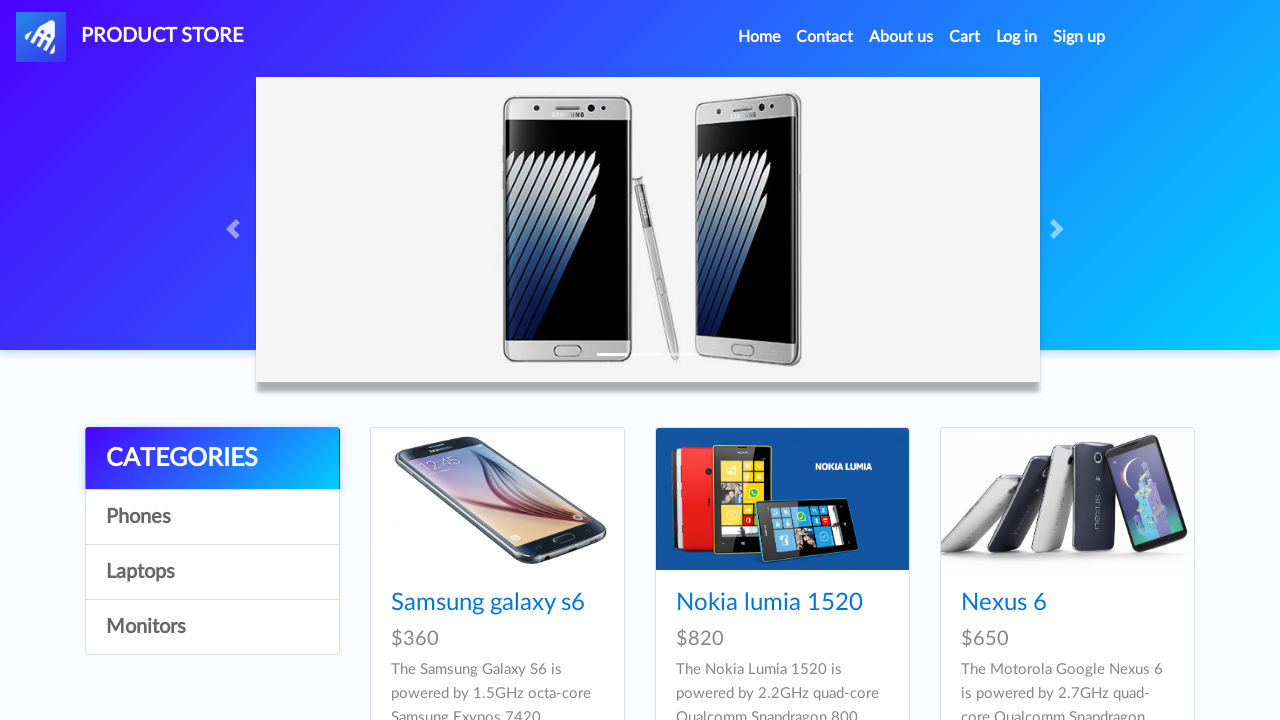

Waited for categories list to load
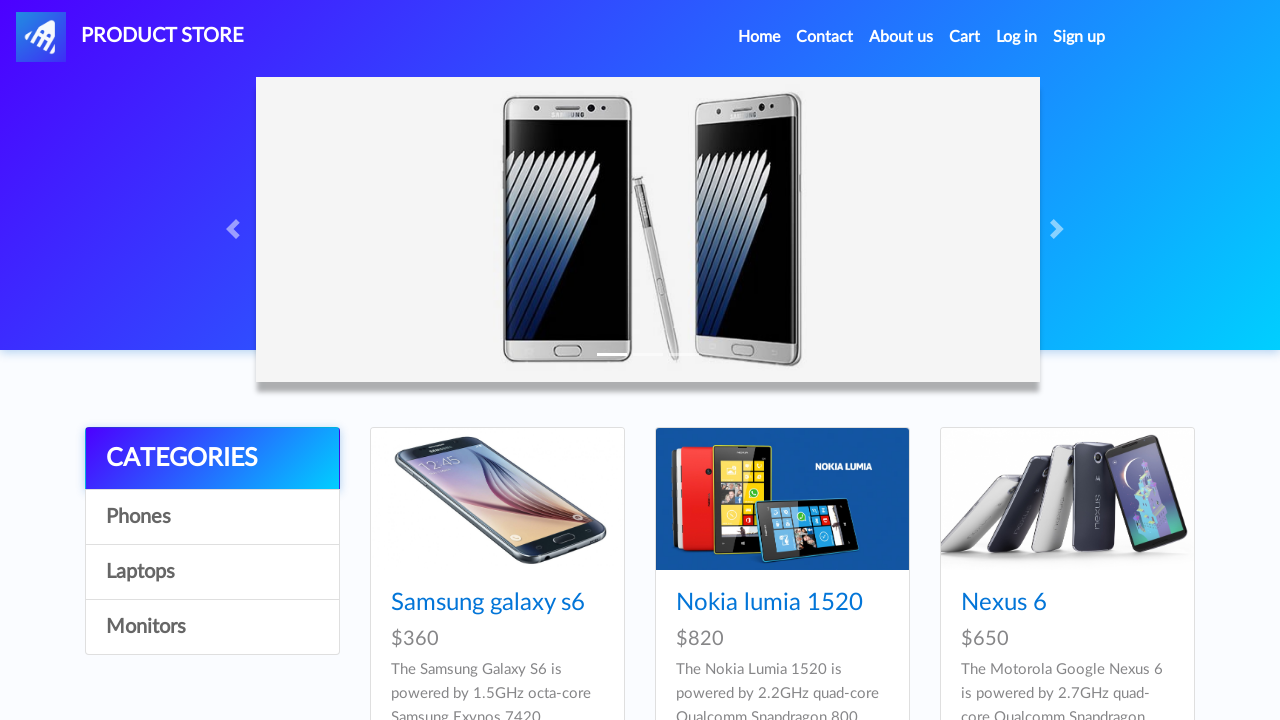

Retrieved all category elements from the list
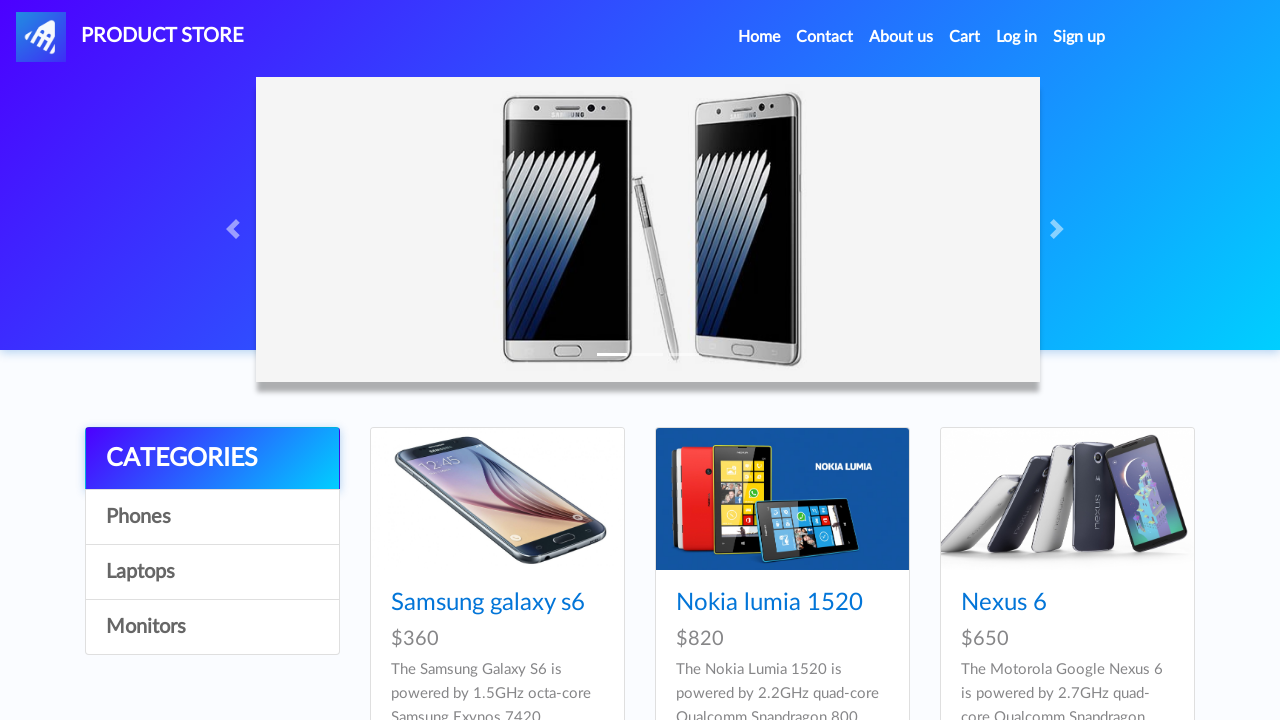

Retrieved text content of category: 'CATEGORIES'
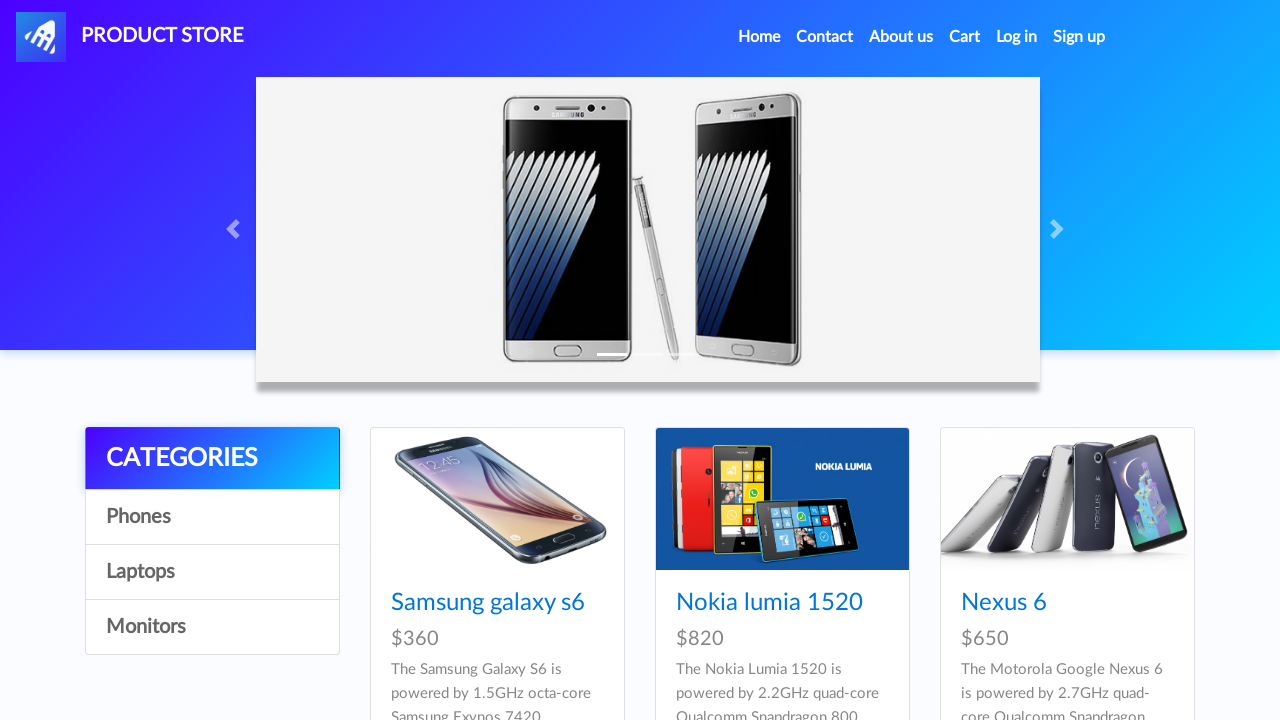

Checked visibility of category 'CATEGORIES': True
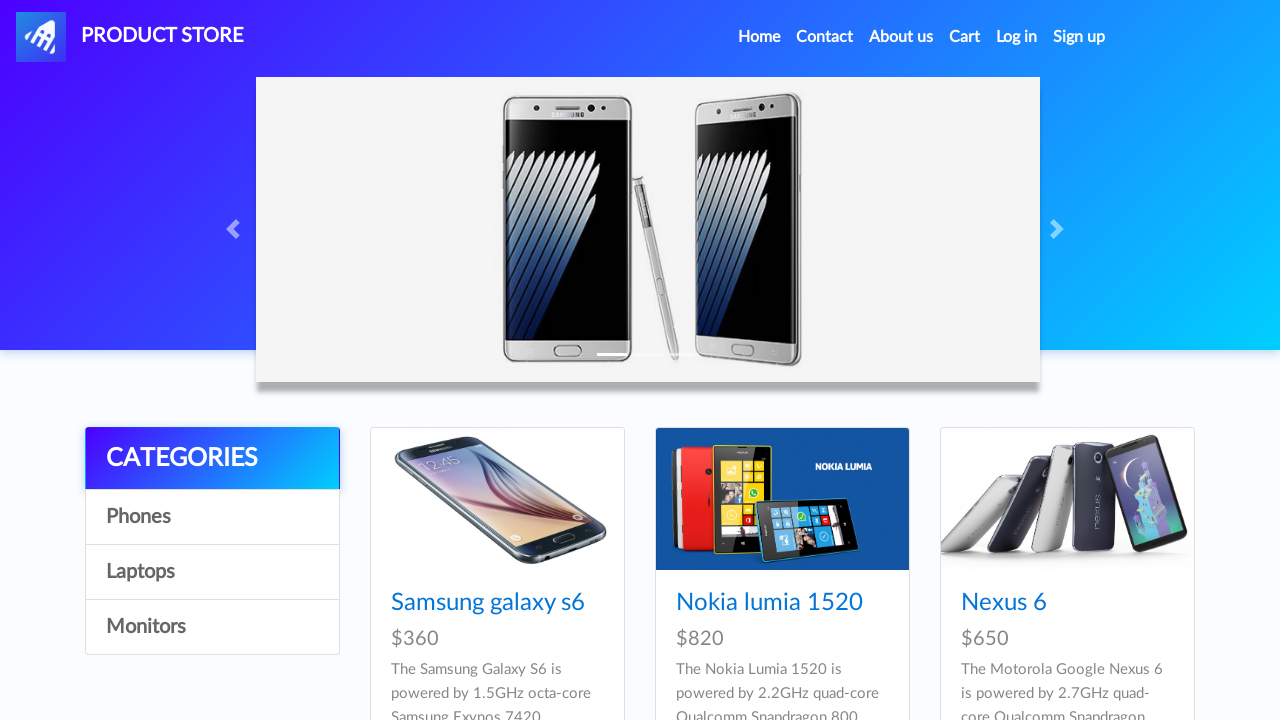

Checked if category 'CATEGORIES' is enabled: True
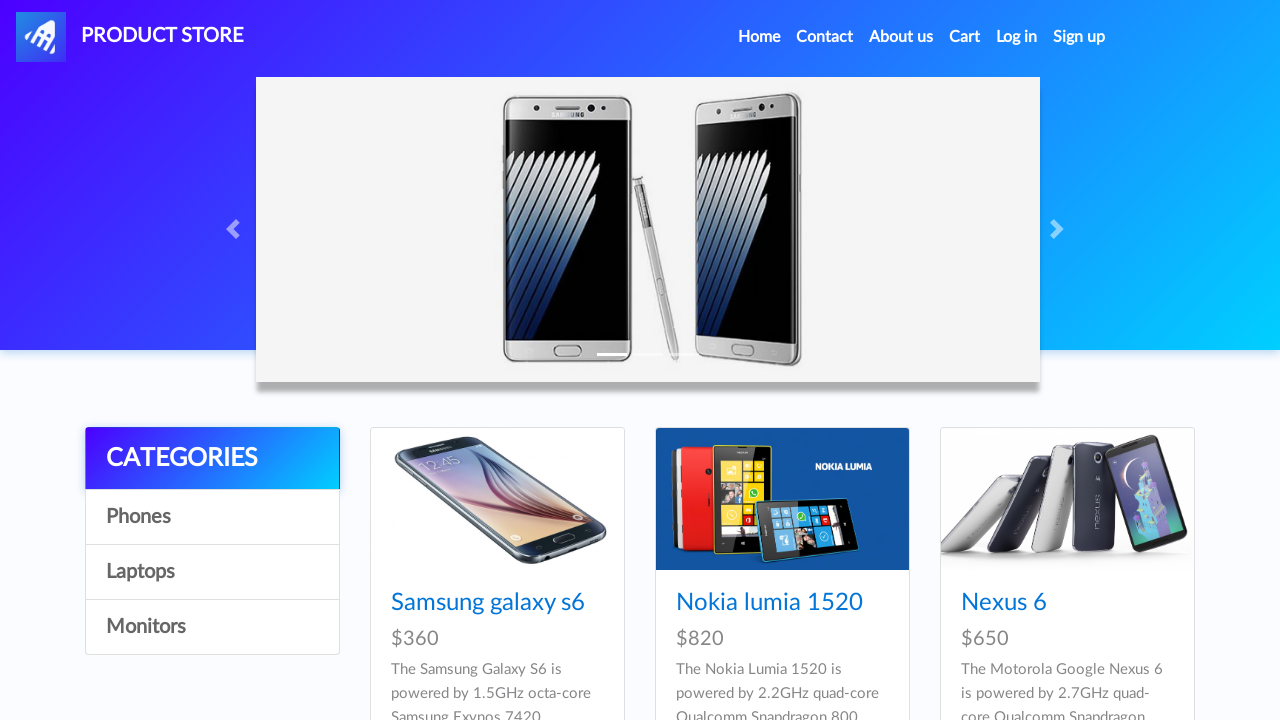

Validated category 'CATEGORIES' matches expected 'CATEGORIES': True
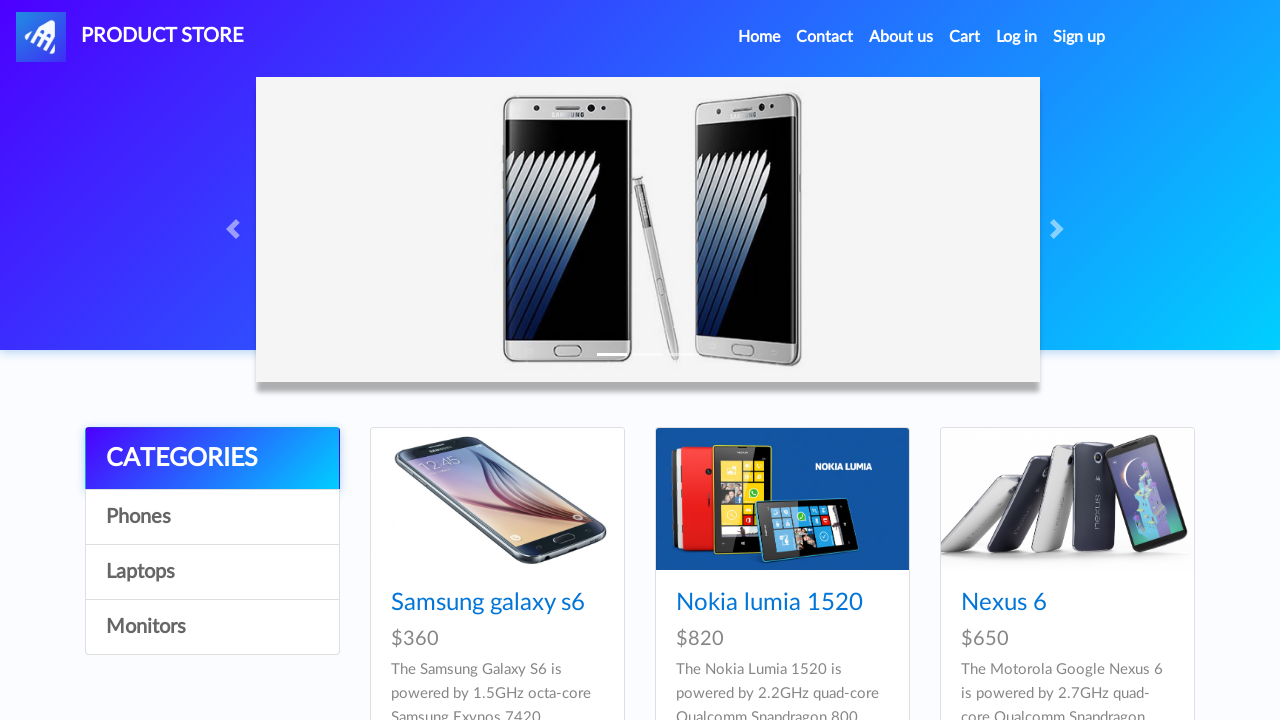

Retrieved text content of category: 'Phones'
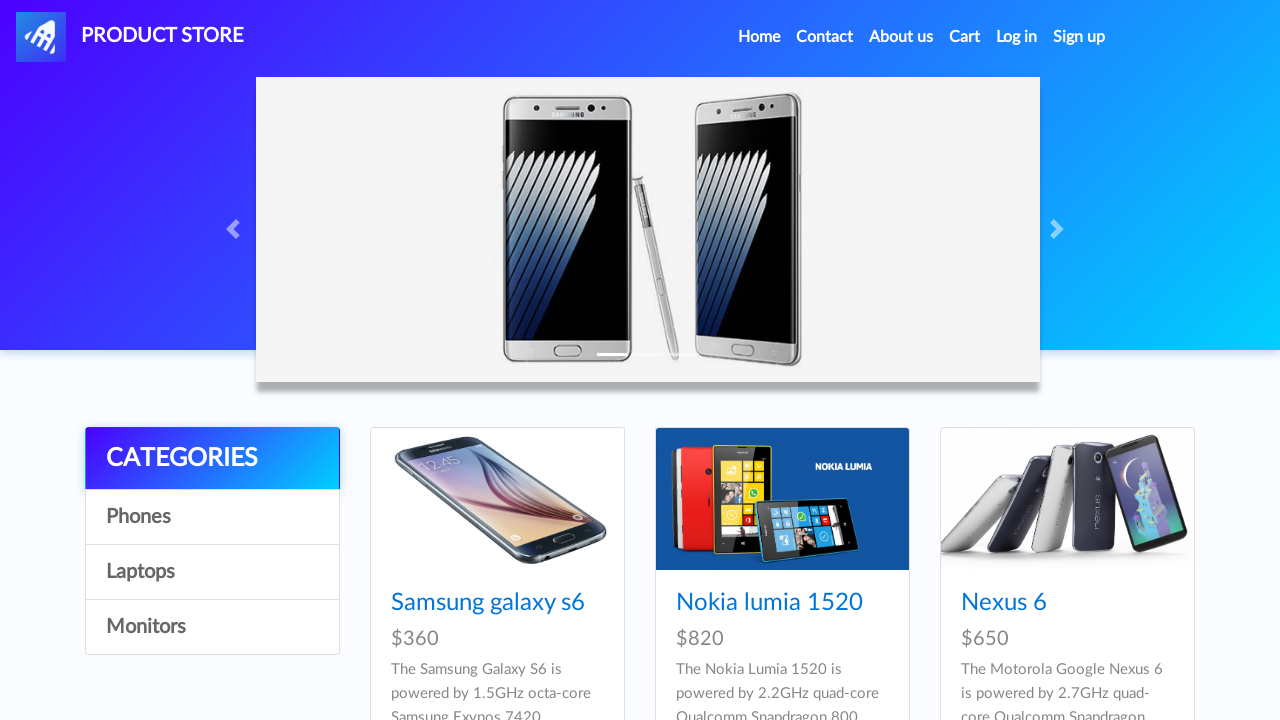

Checked visibility of category 'Phones': True
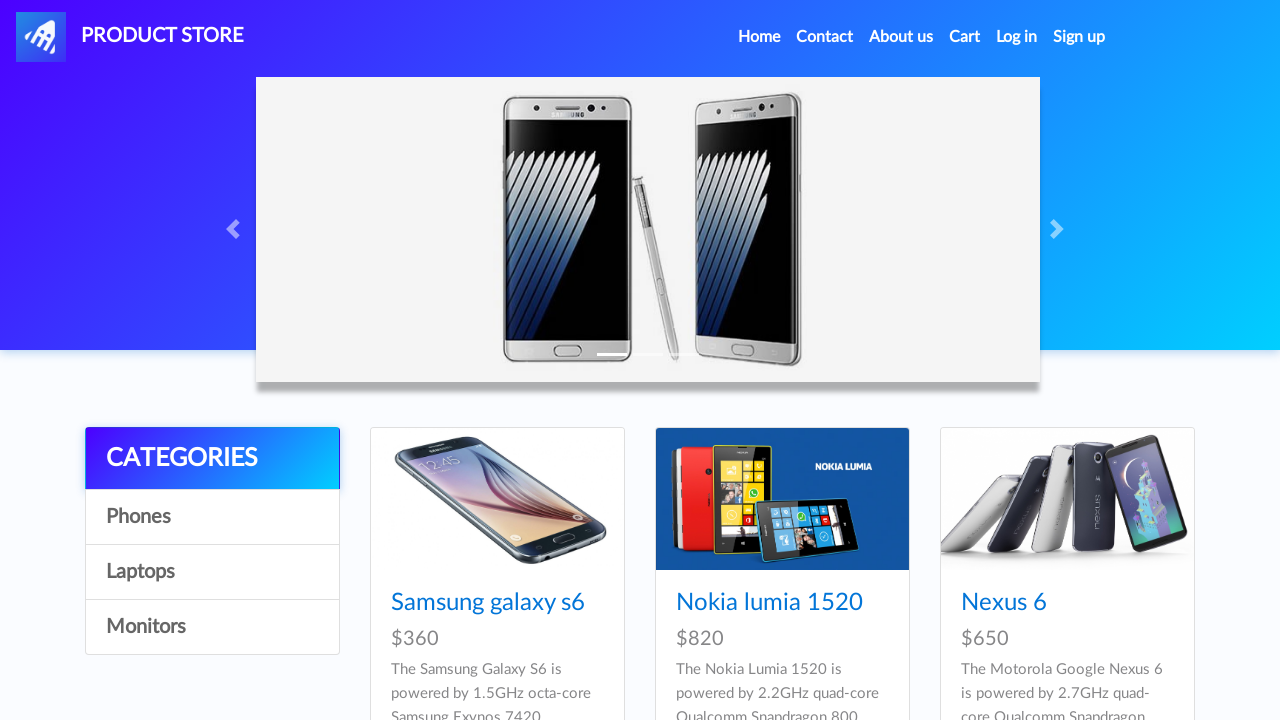

Checked if category 'Phones' is enabled: True
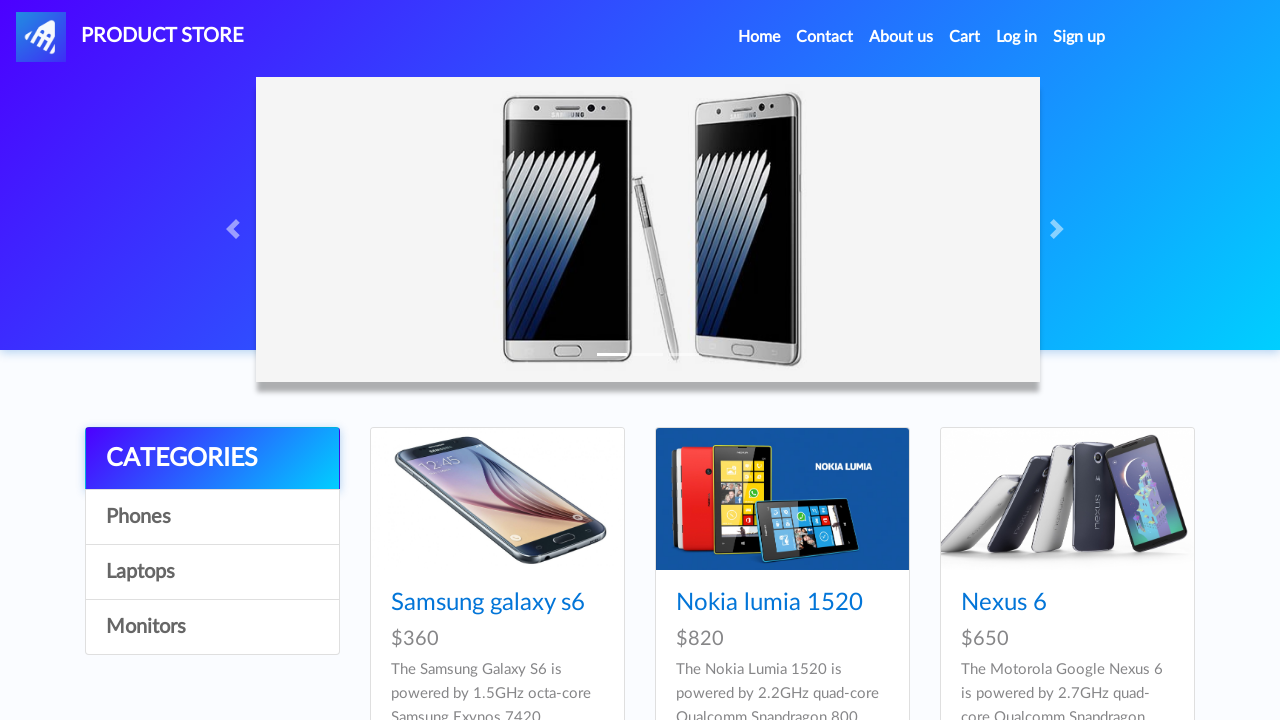

Validated category 'Phones' matches expected 'Phones': True
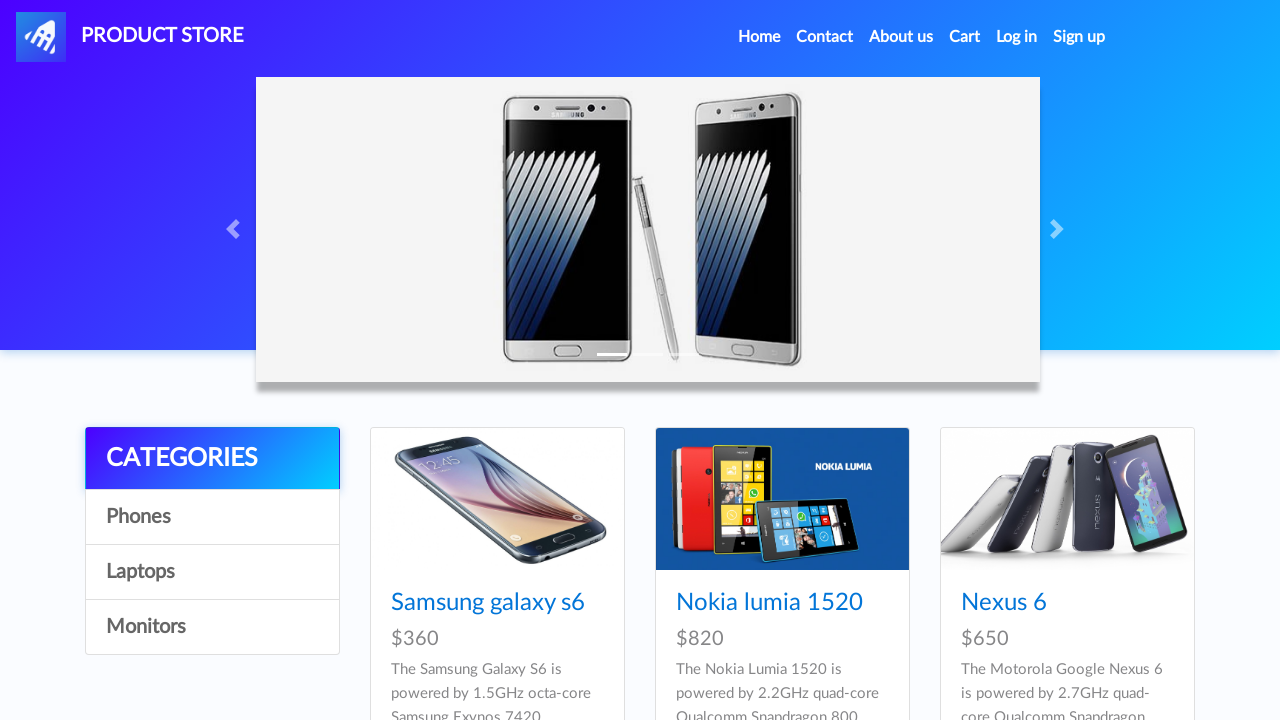

Retrieved text content of category: 'Laptops'
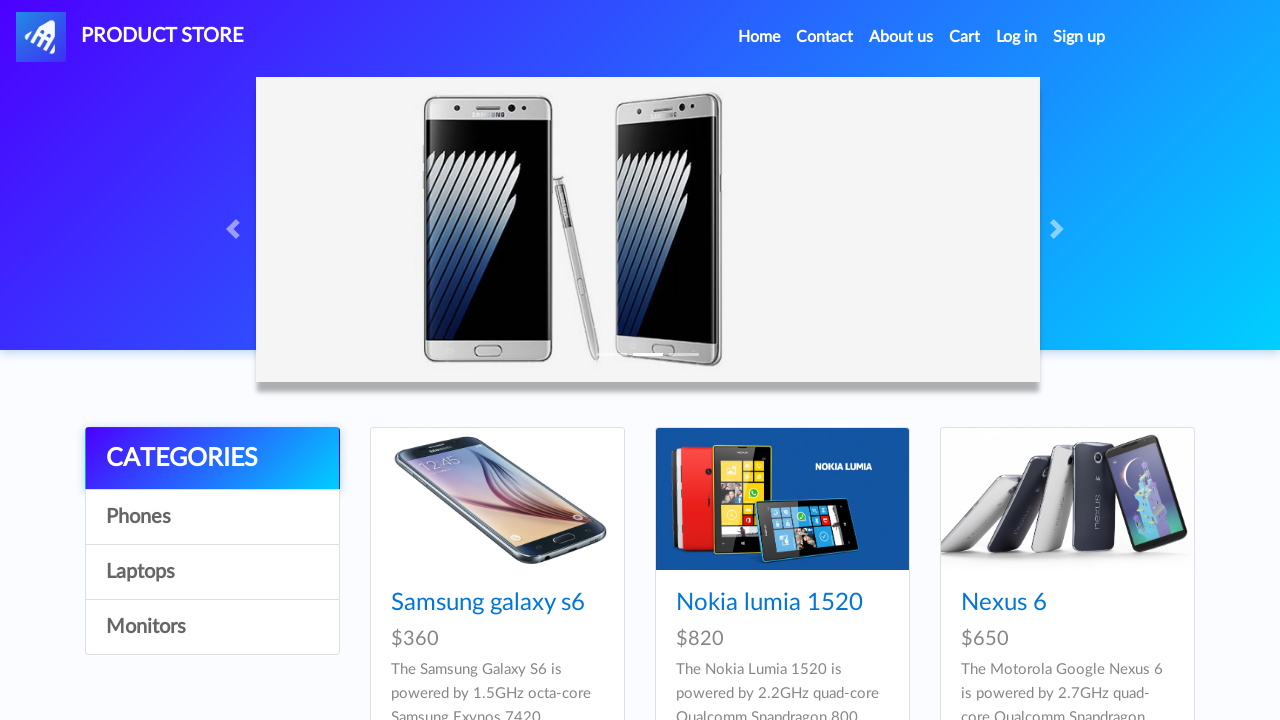

Checked visibility of category 'Laptops': True
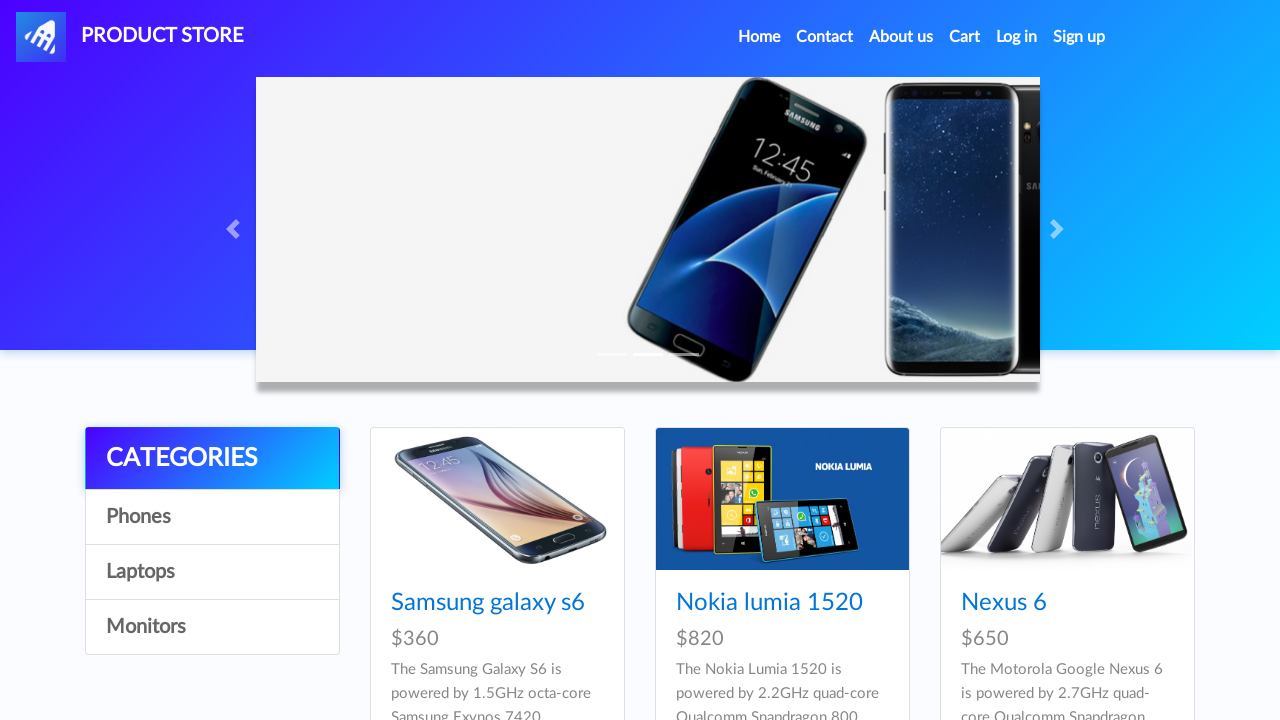

Checked if category 'Laptops' is enabled: True
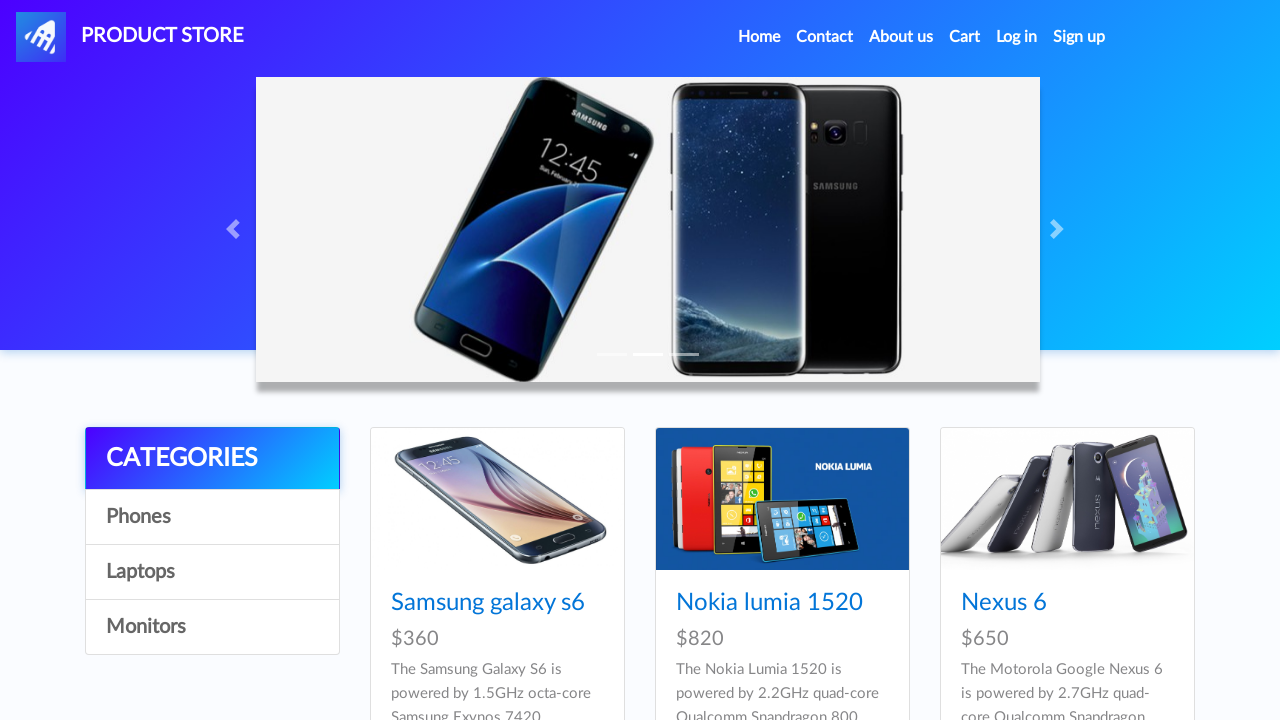

Validated category 'Laptops' matches expected 'Laptops': True
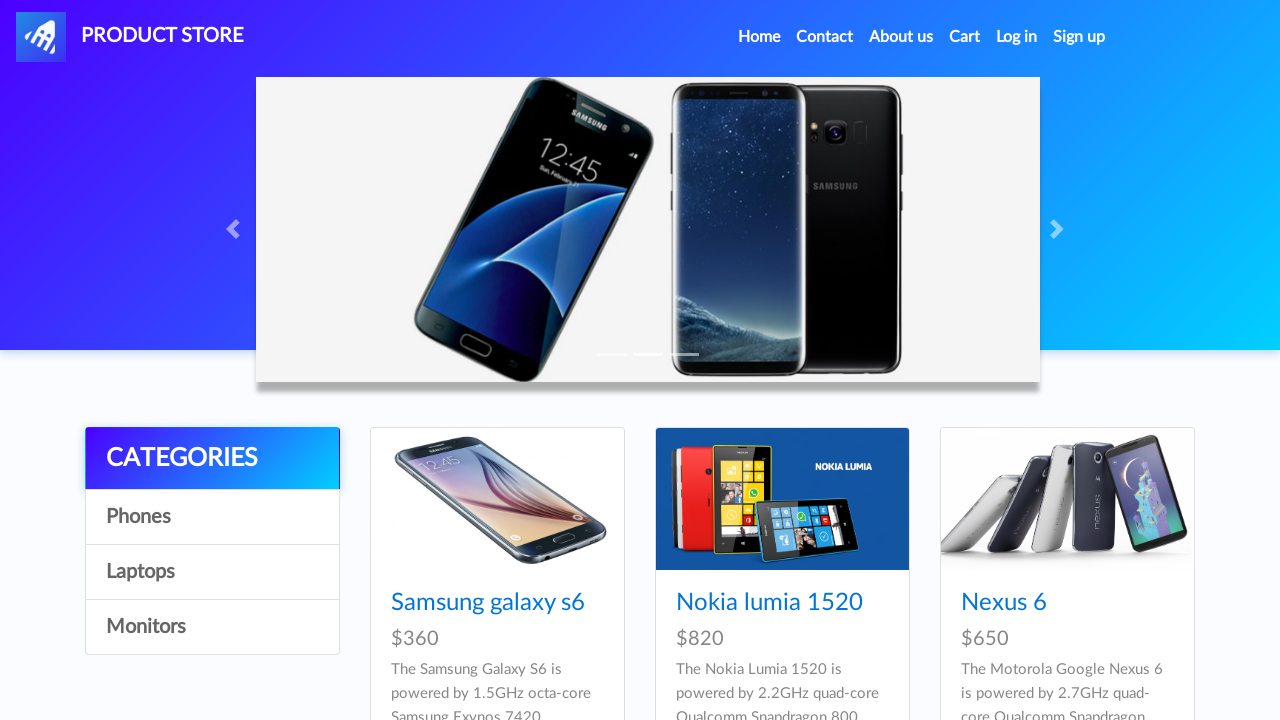

Retrieved text content of category: 'Monitors'
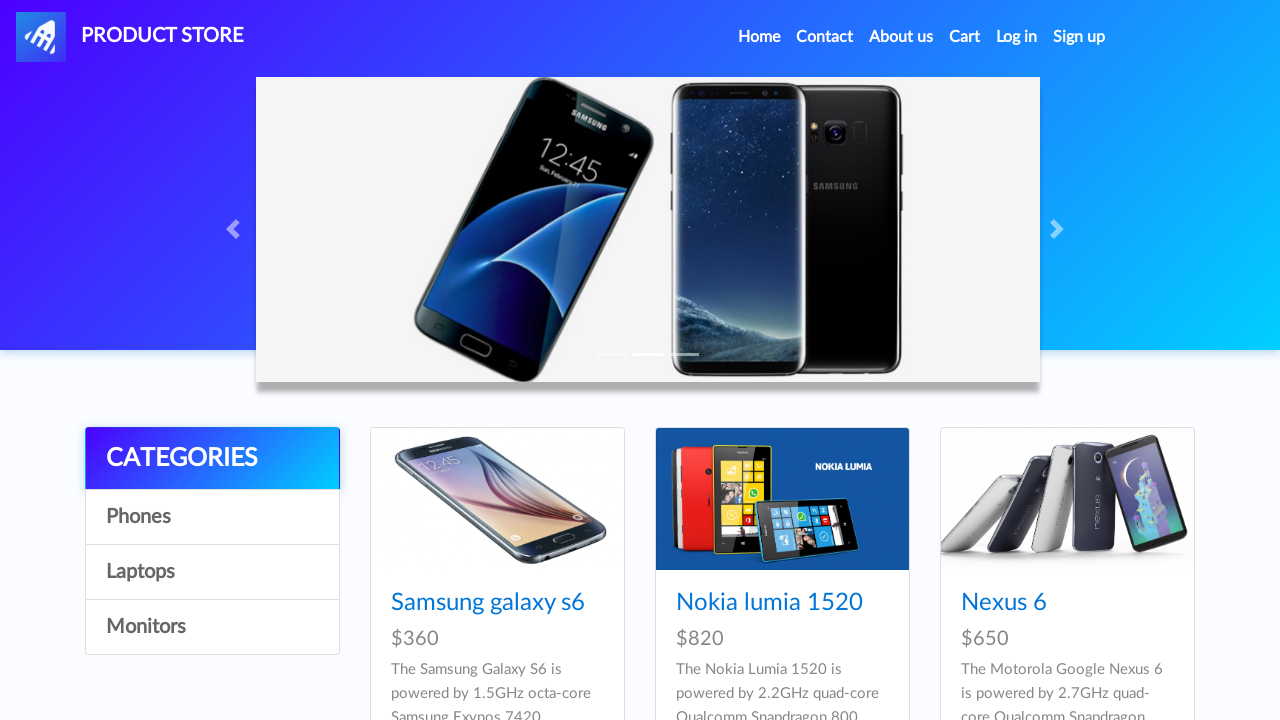

Checked visibility of category 'Monitors': True
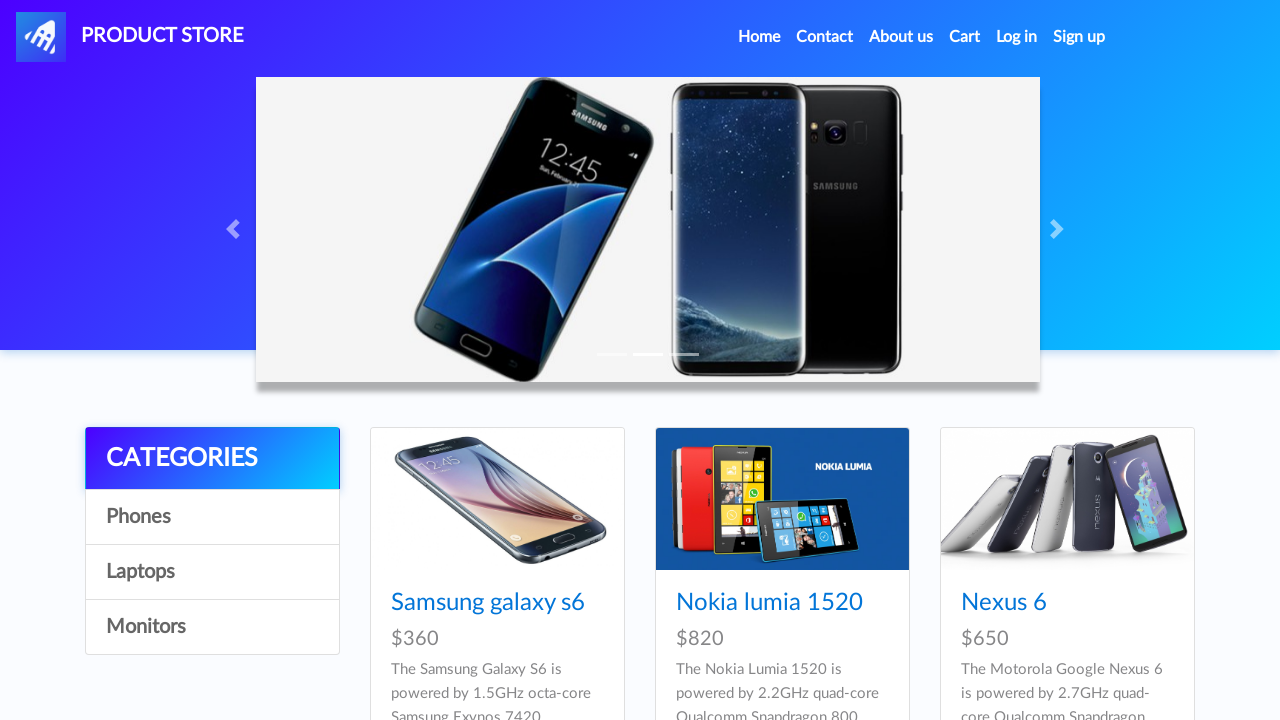

Checked if category 'Monitors' is enabled: True
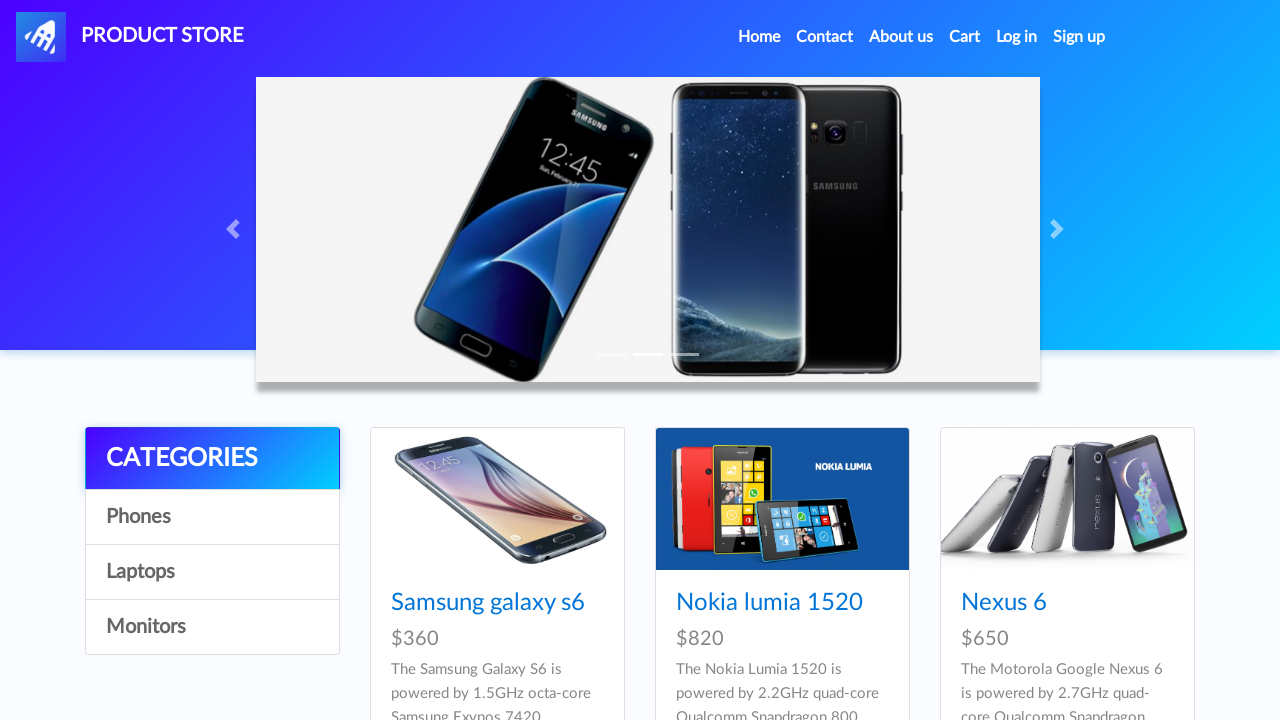

Validated category 'Monitors' matches expected 'Monitors': True
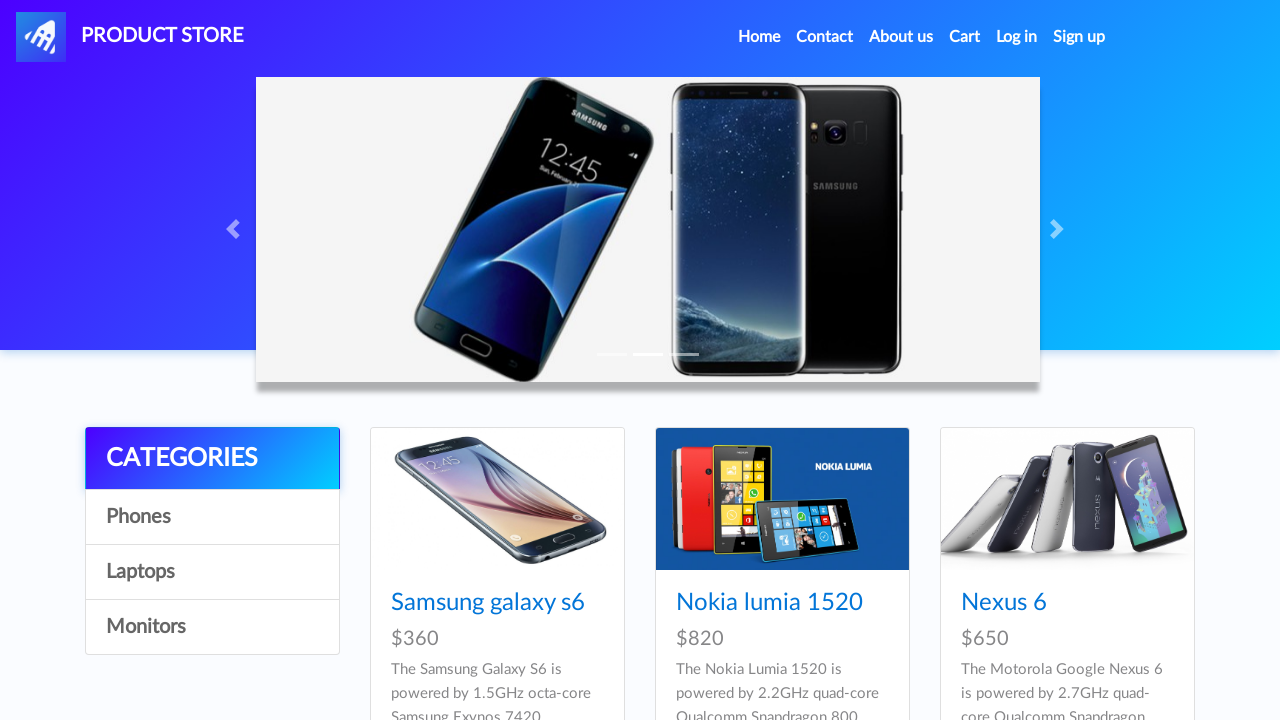

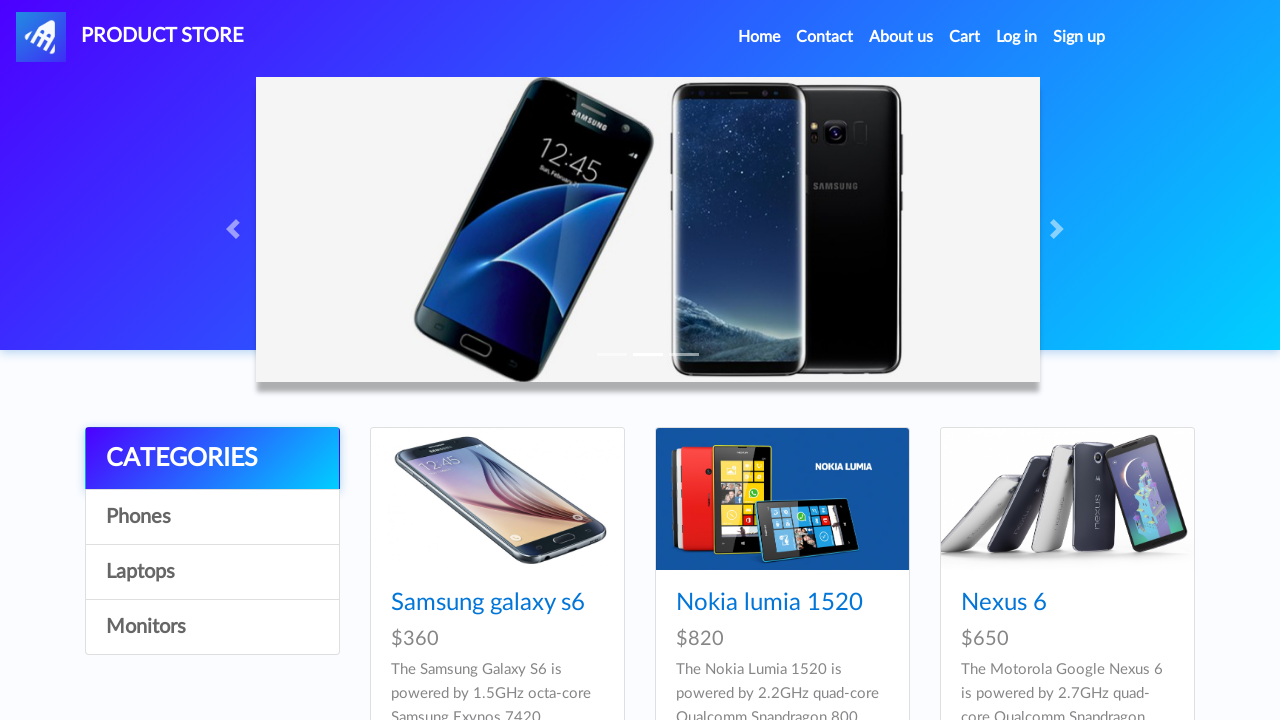